Tests checkbox functionality on a practice automation page by verifying initial unchecked state, clicking a checkbox, and verifying it becomes checked.

Starting URL: https://rahulshettyacademy.com/AutomationPractice/

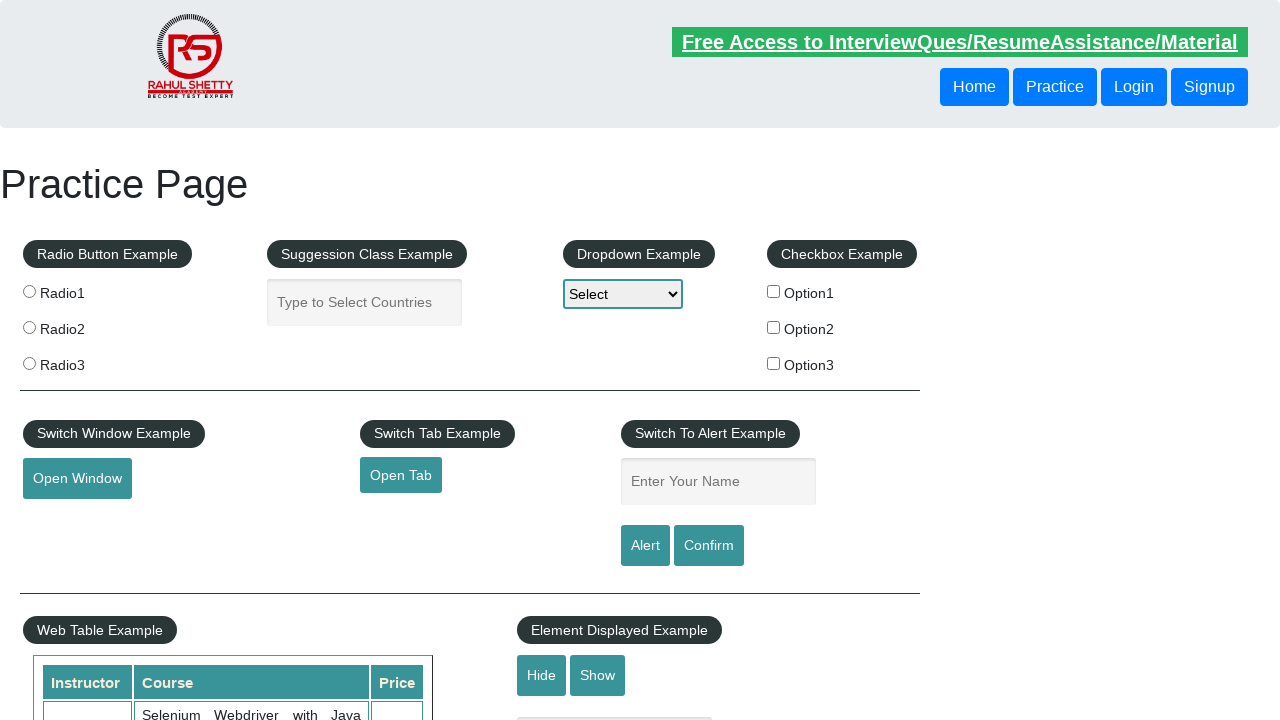

Navigated to automation practice page
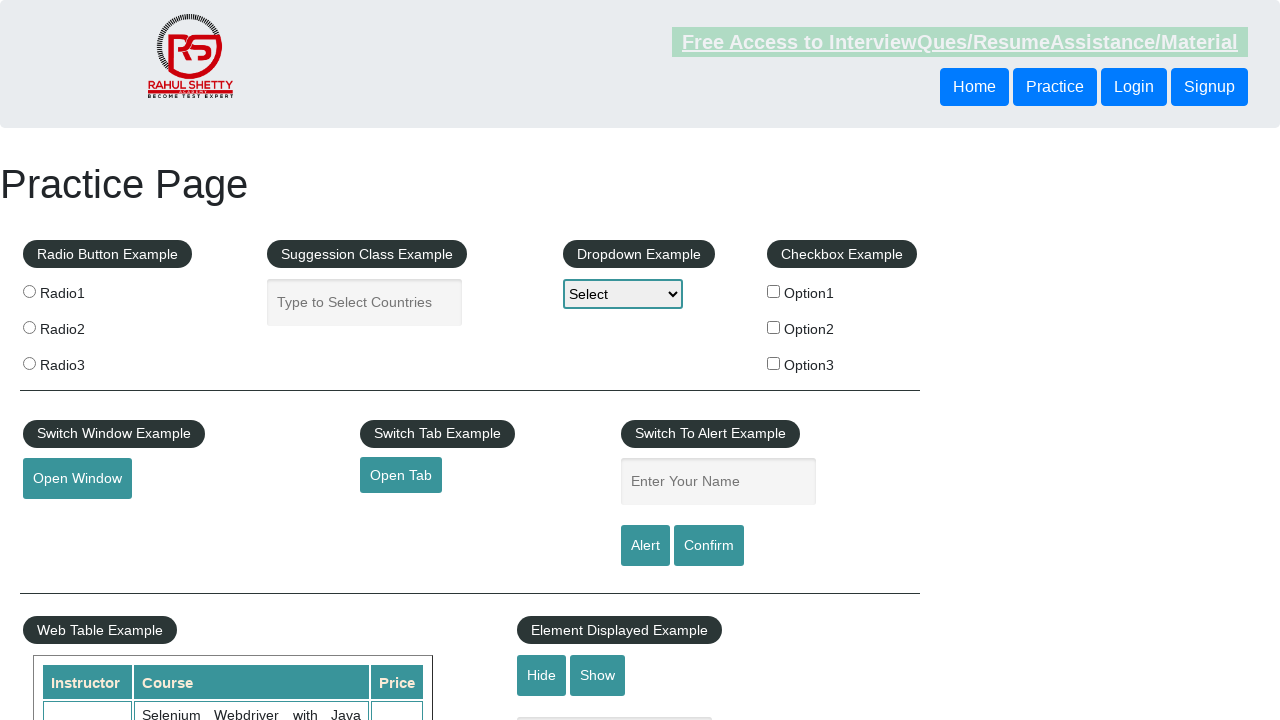

Located checkbox option 1
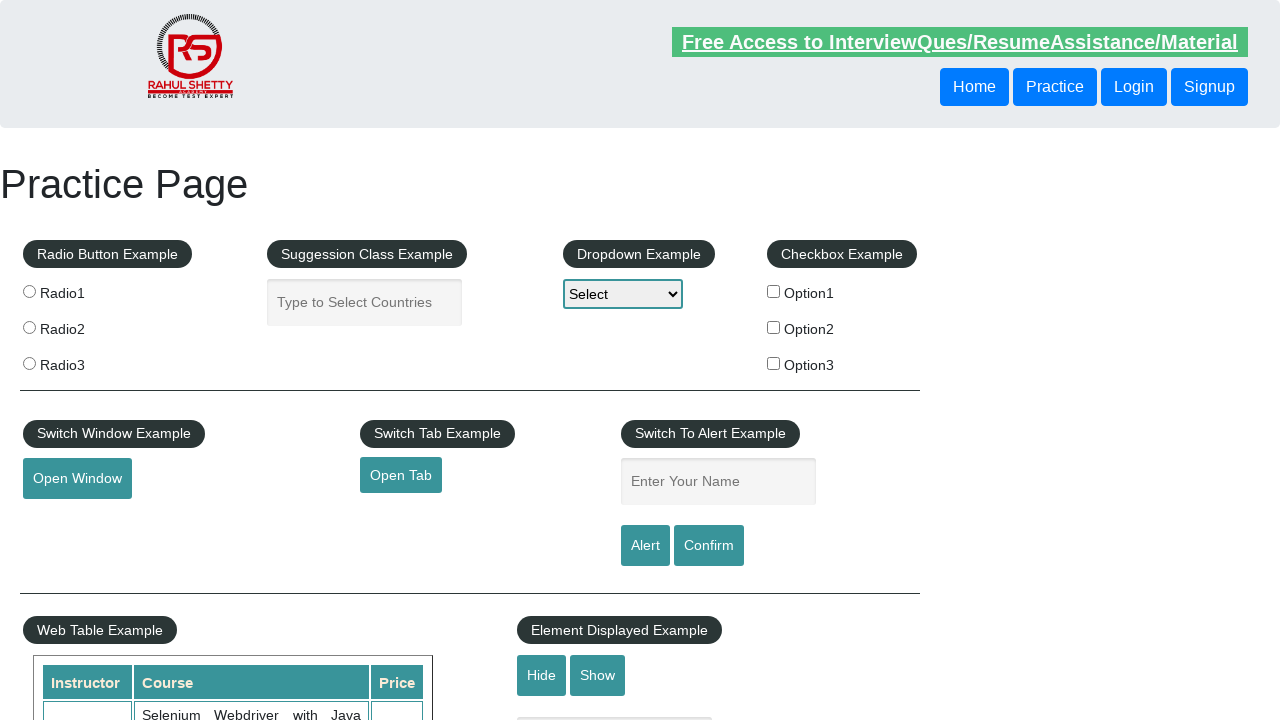

Verified checkbox option 1 is not checked initially
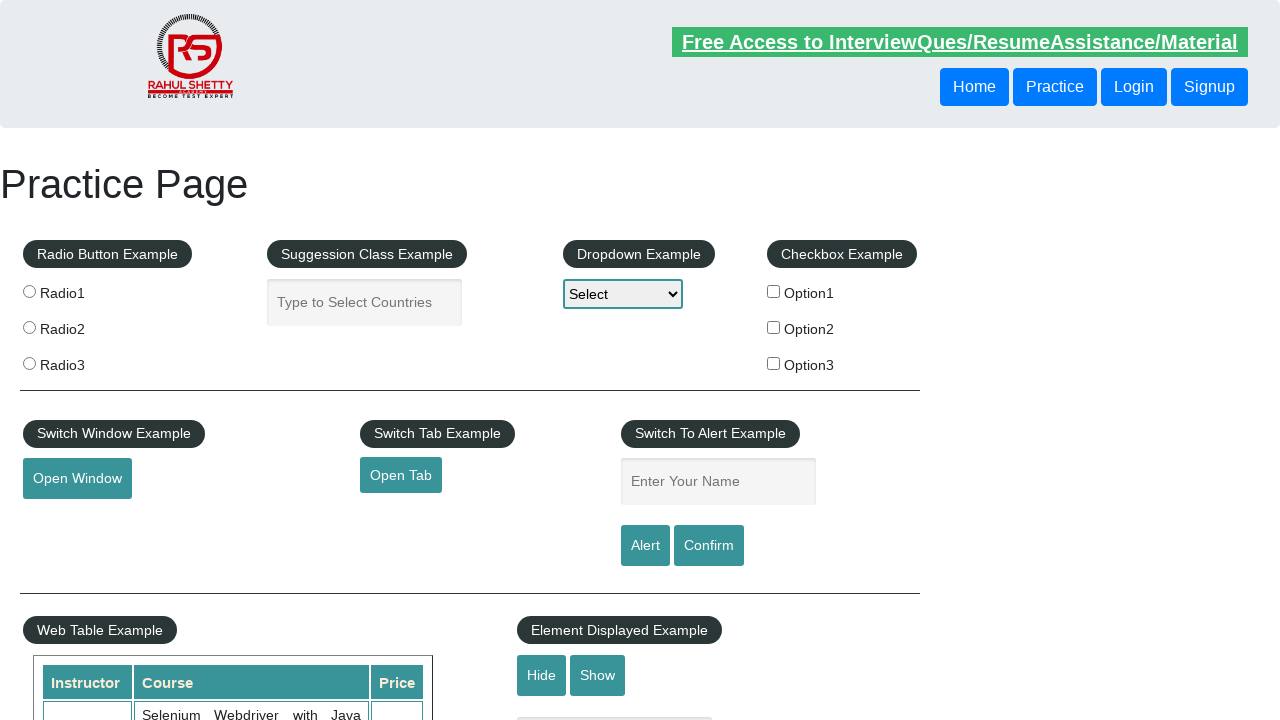

Clicked checkbox option 1 to select it at (774, 291) on input#checkBoxOption1
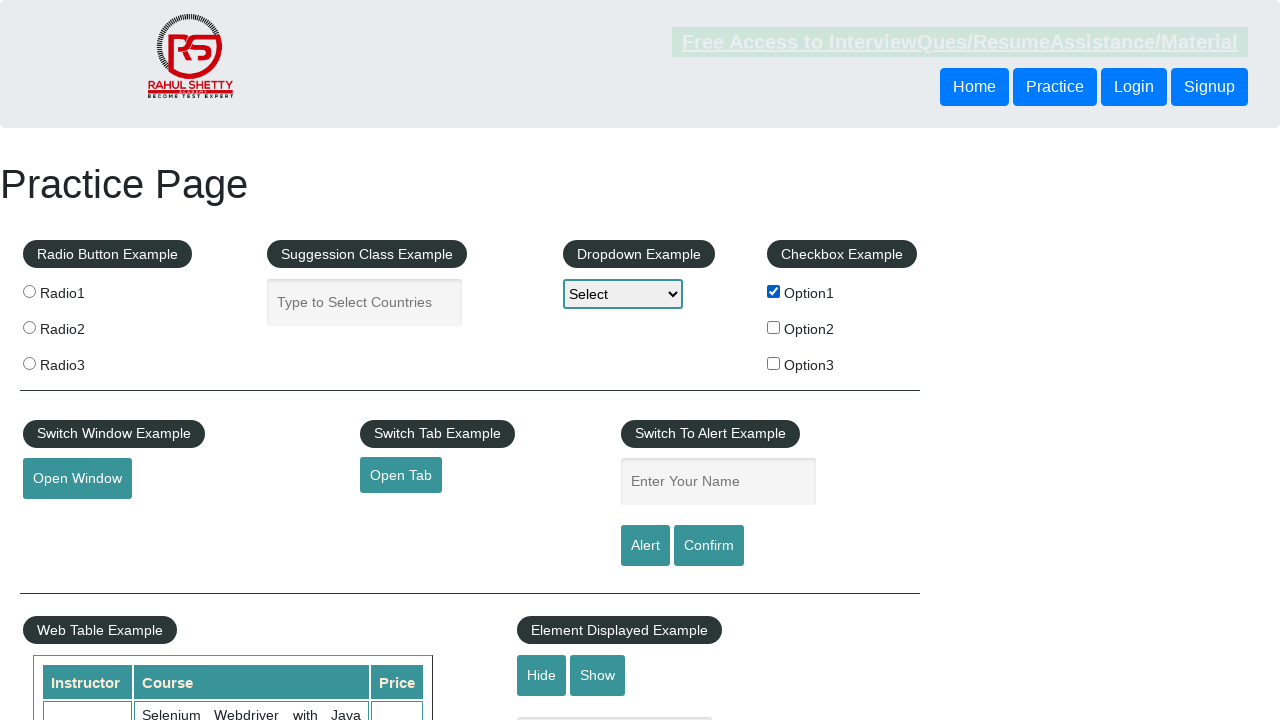

Verified checkbox option 1 is now checked
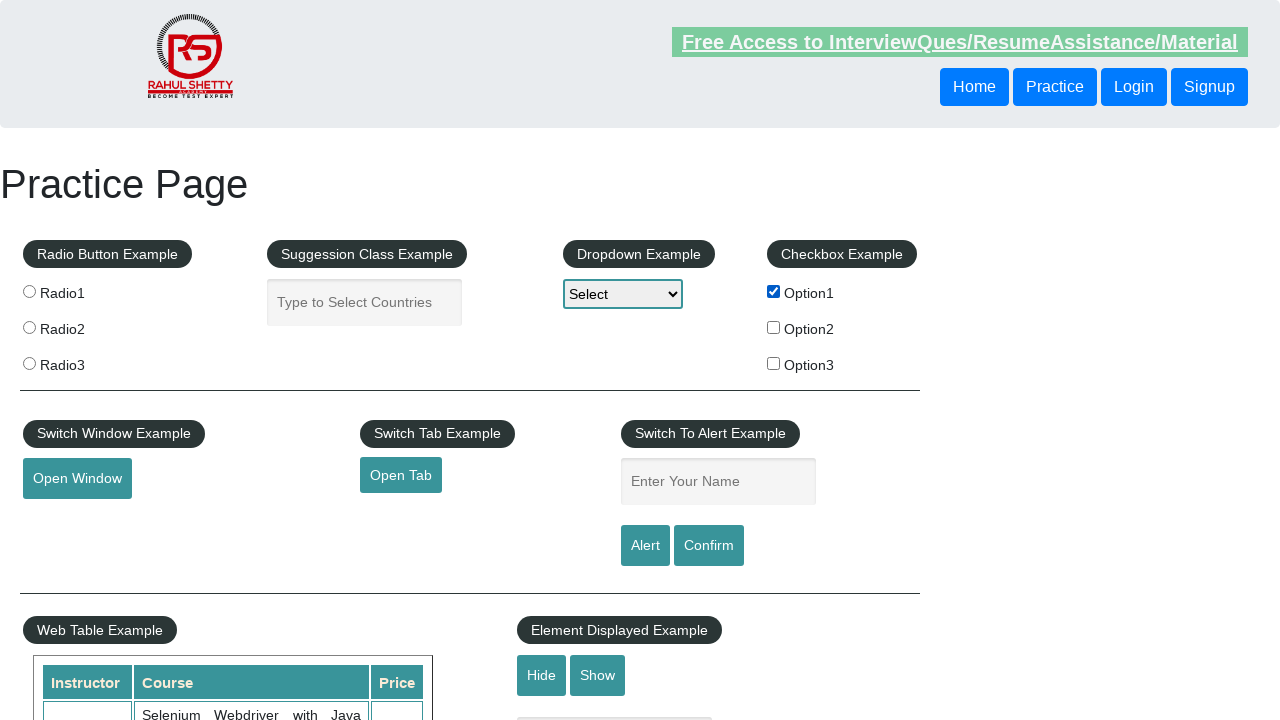

Counted total checkboxes on page: 3
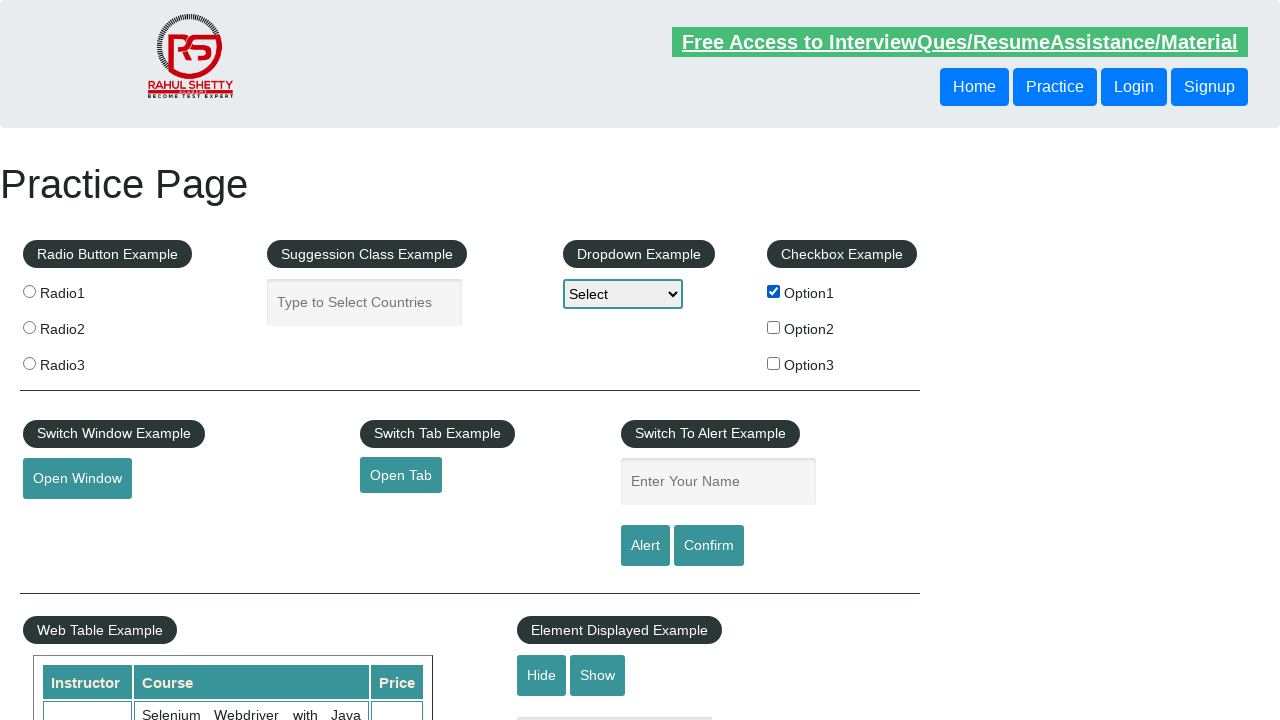

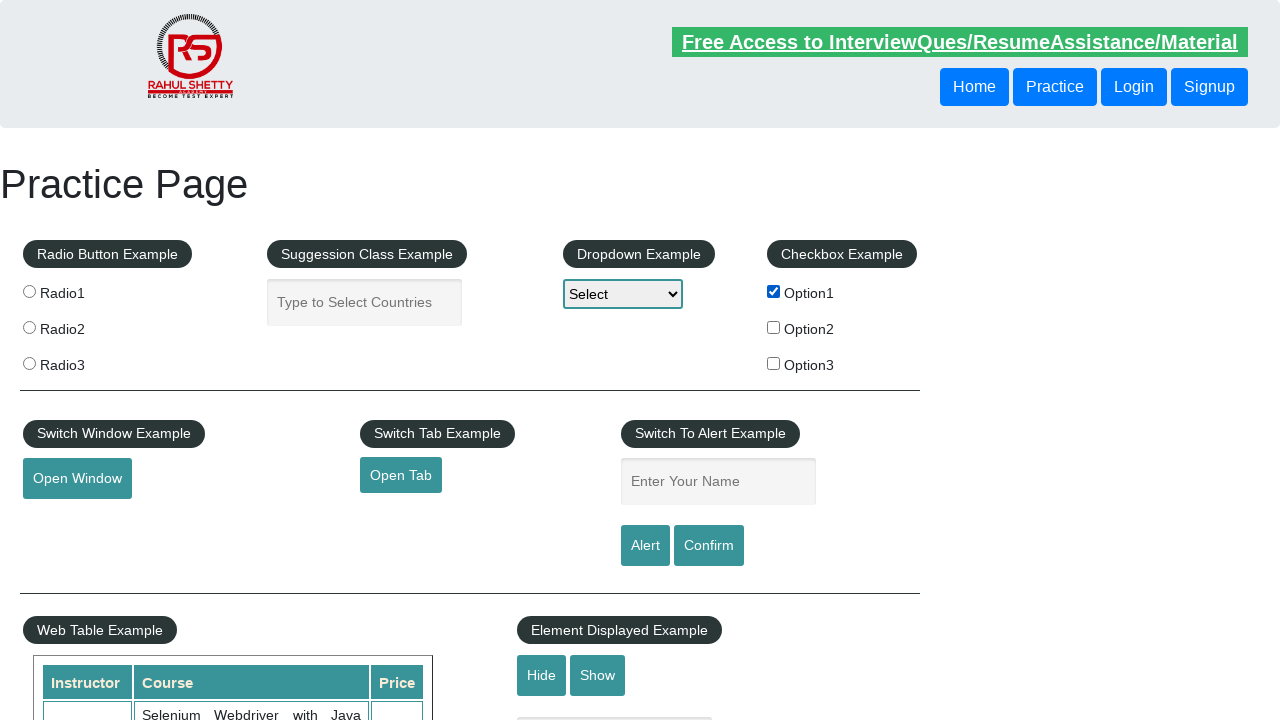